Navigates to the-internet.herokuapp.com and clicks on the last link on the page, demonstrating basic navigation and element interaction

Starting URL: http://the-internet.herokuapp.com

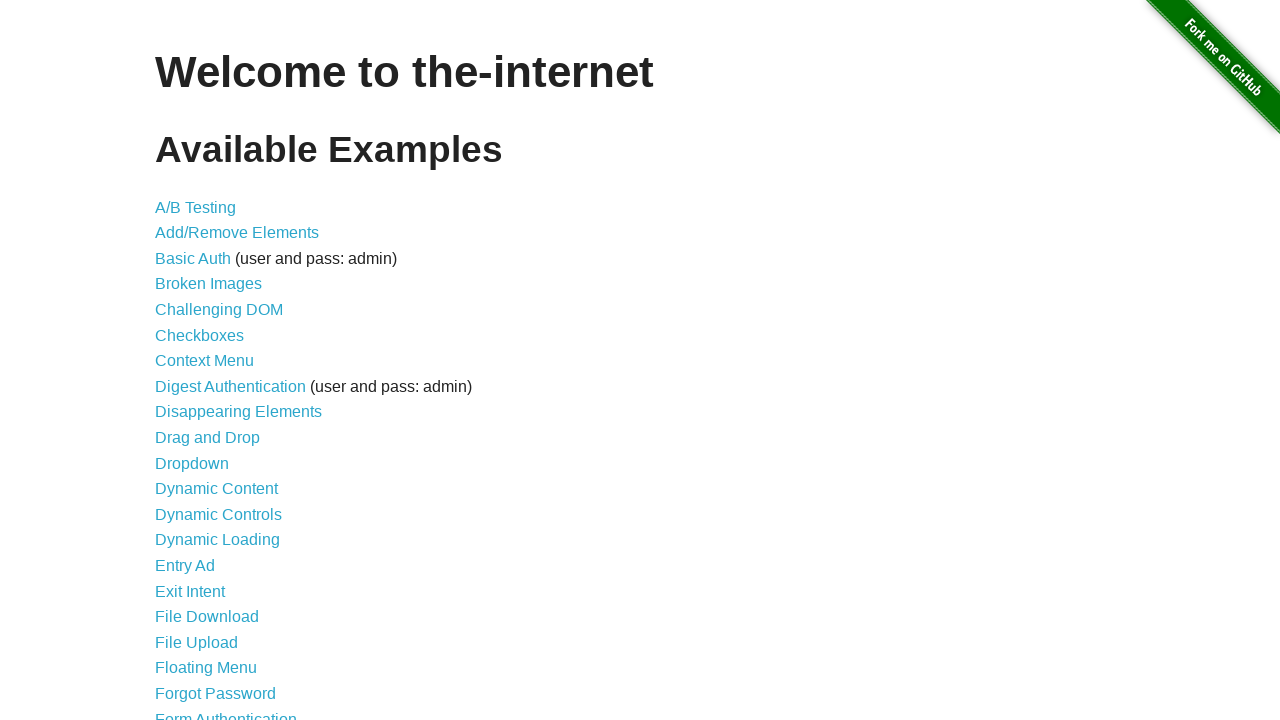

Located all links on the page
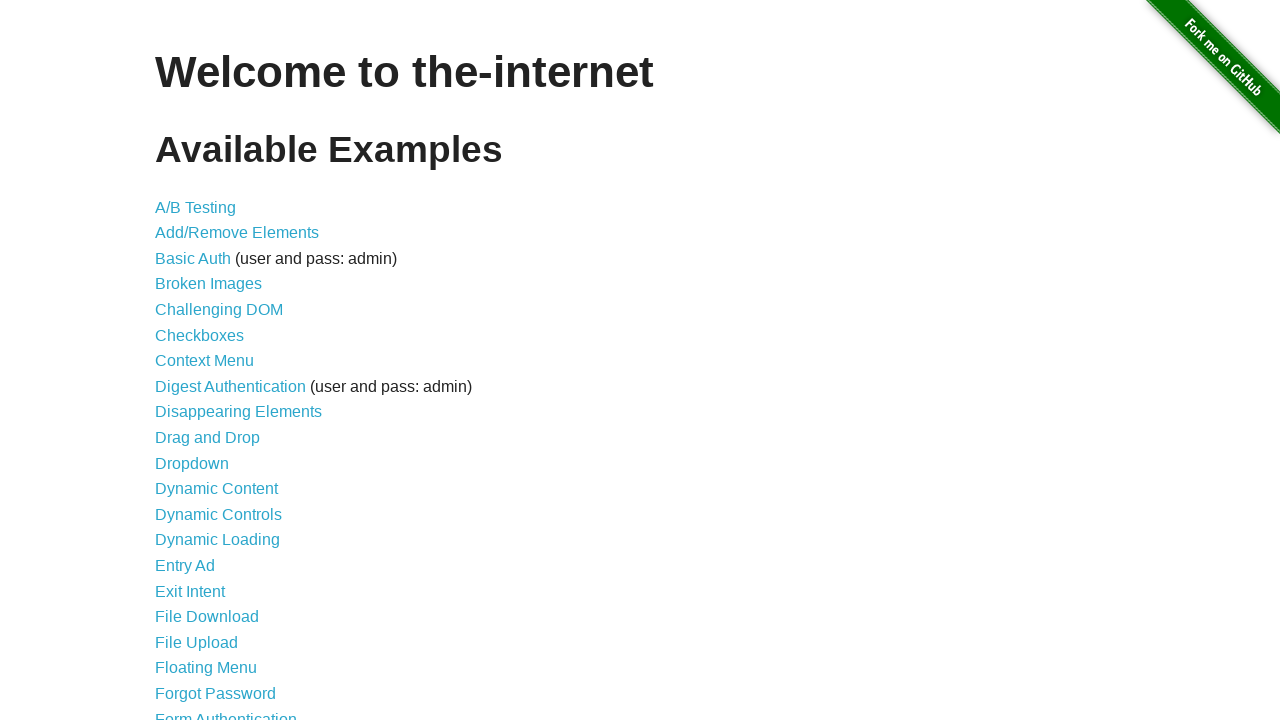

Clicked the last link on the page at (684, 711) on a >> nth=-1
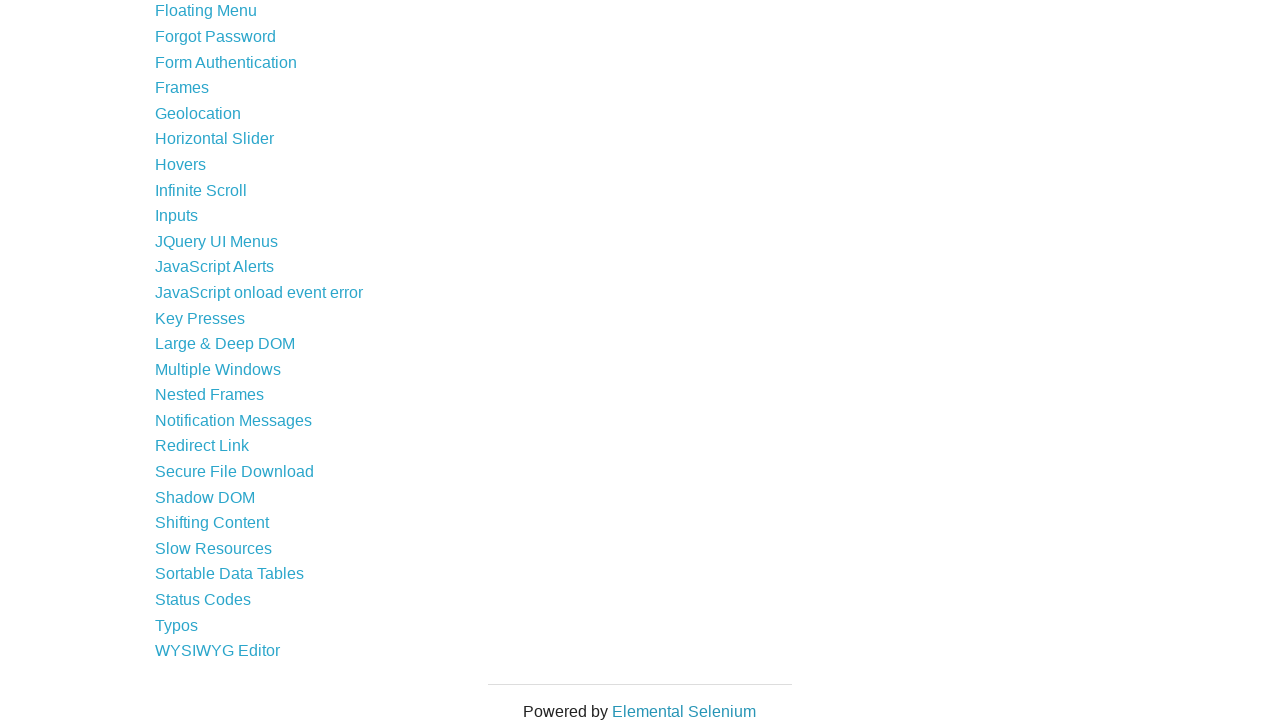

Waited for page navigation to complete (networkidle state)
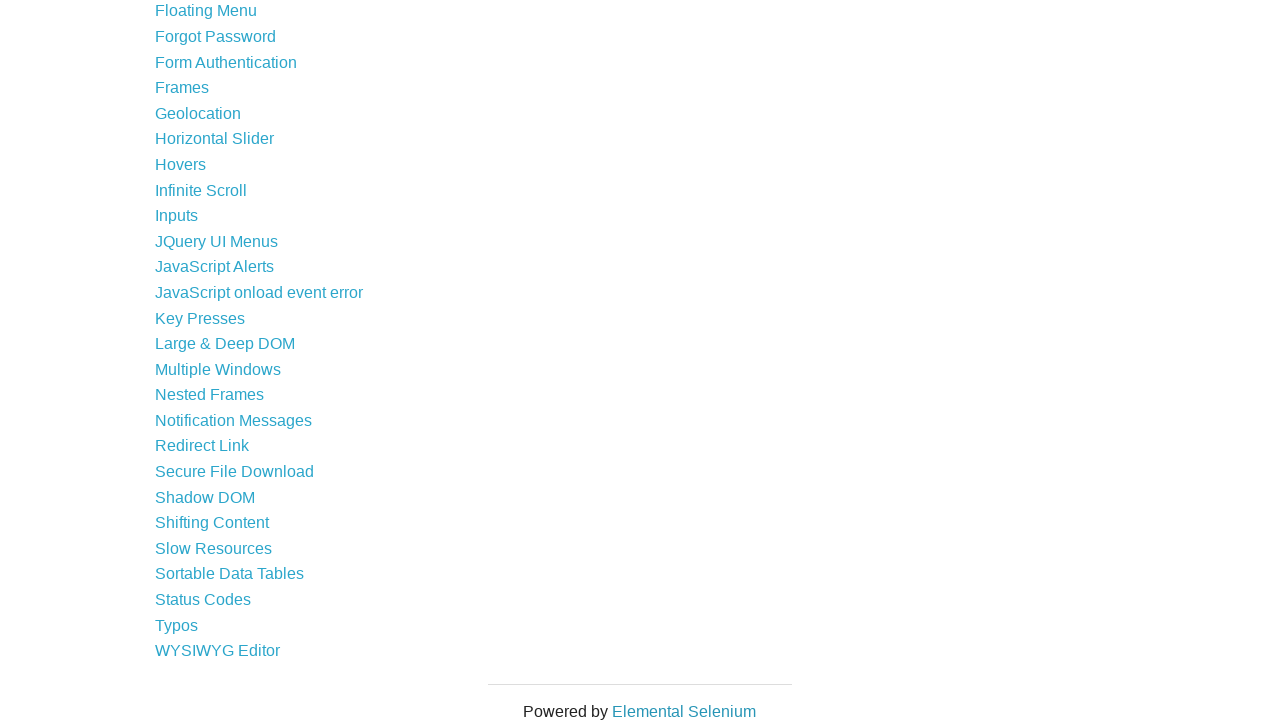

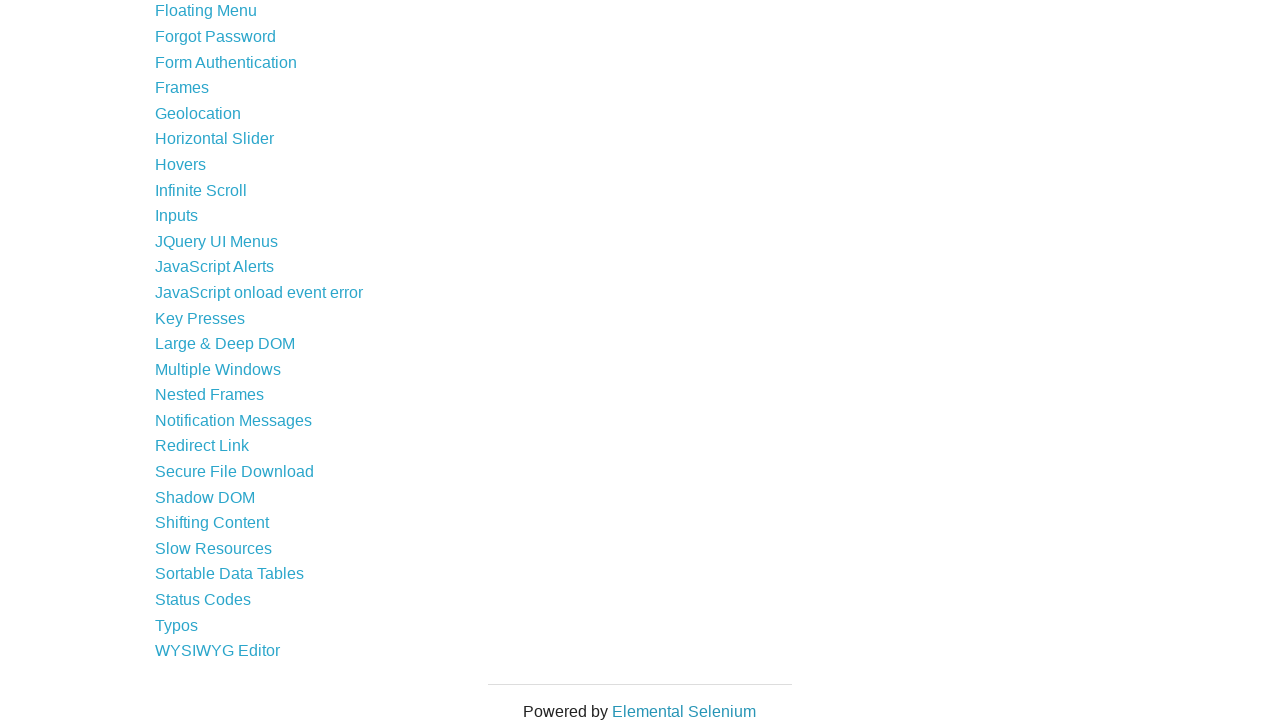